Navigates to a website and iterates through visible links on the page, clicking each one and then returning to find and click the next link. Tests link navigation functionality.

Starting URL: https://www.durgasoftonline.com/

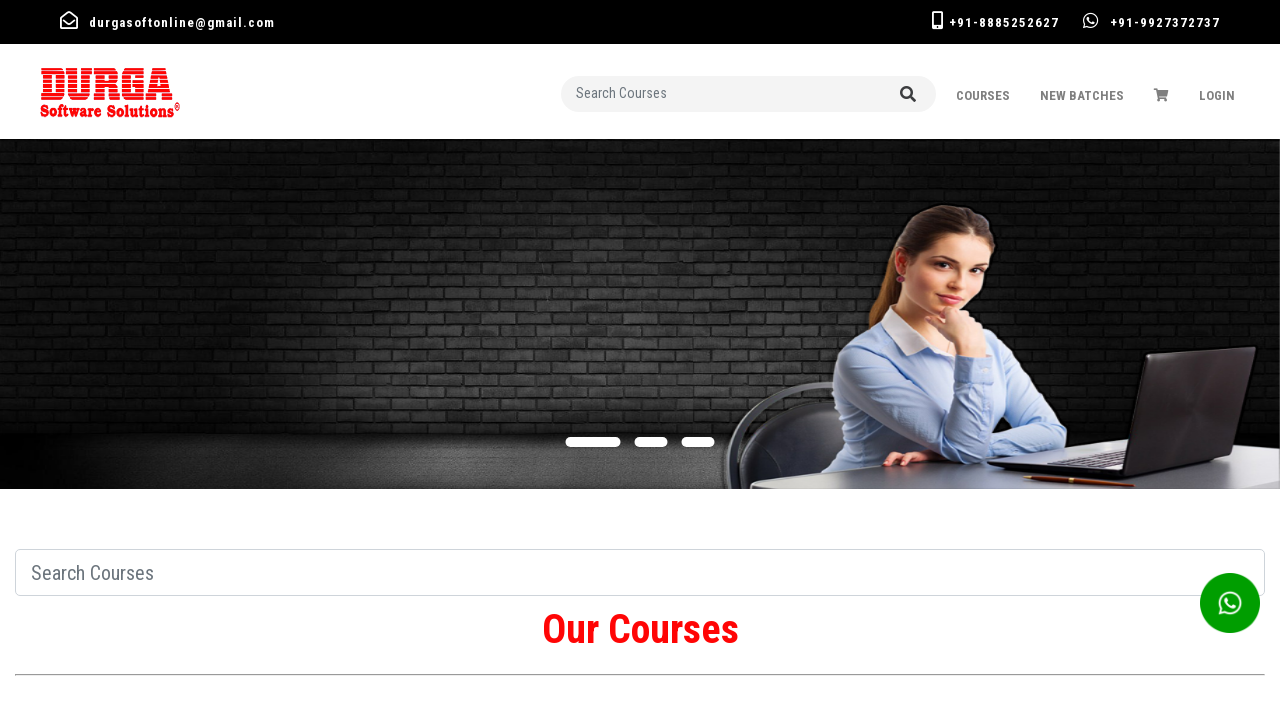

Waited for page to load (domcontentloaded)
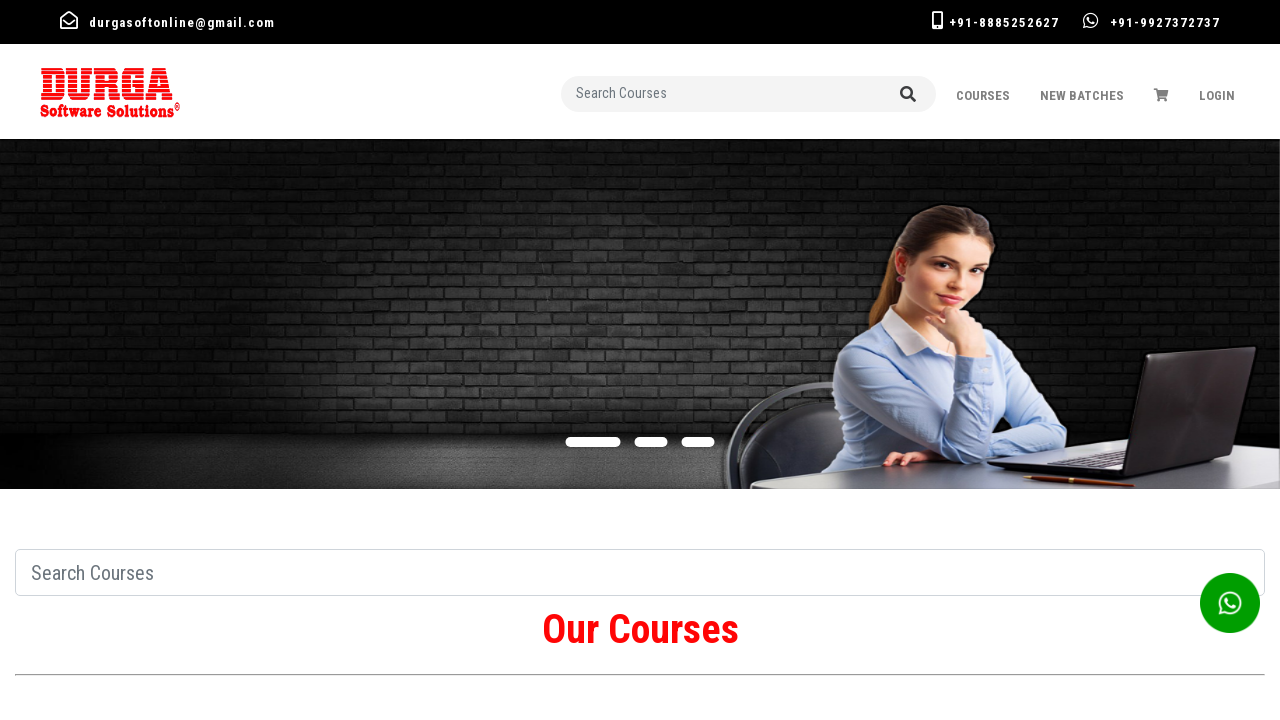

Retrieved all links on the page
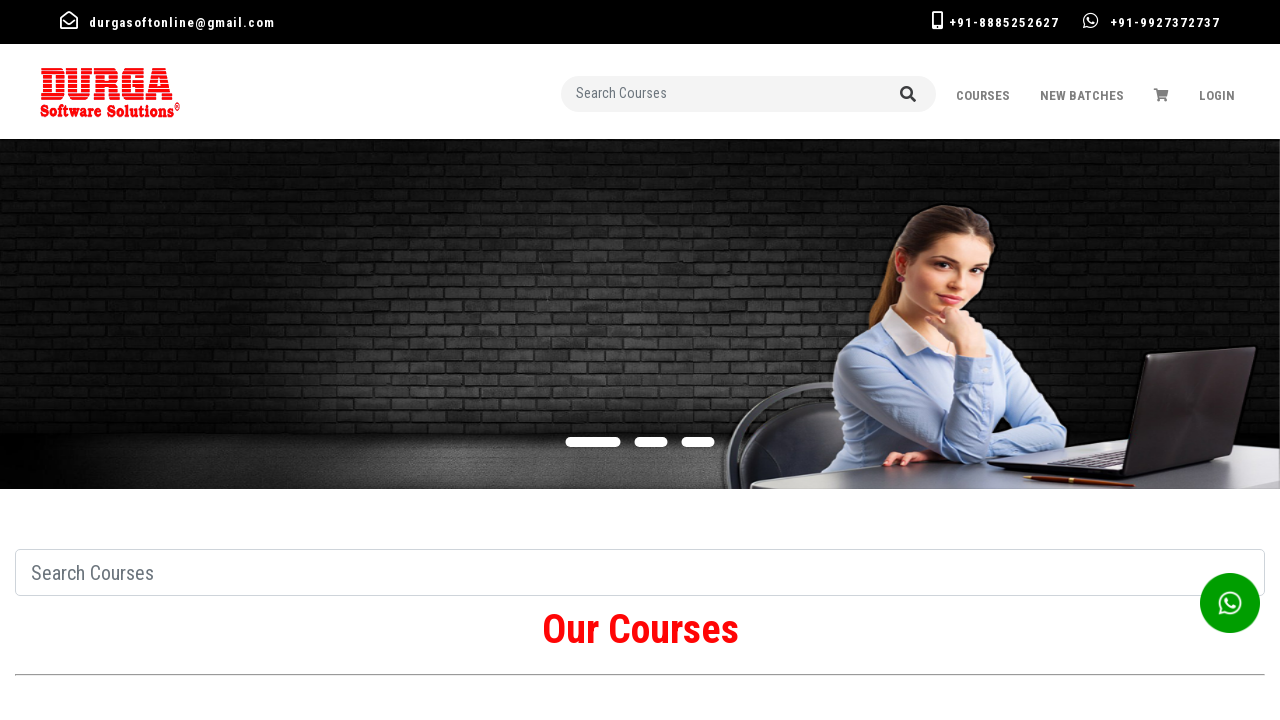

Clicked link #1 with text 'durgasoftonline@gmail.com' at (70, 20) on a >> nth=0
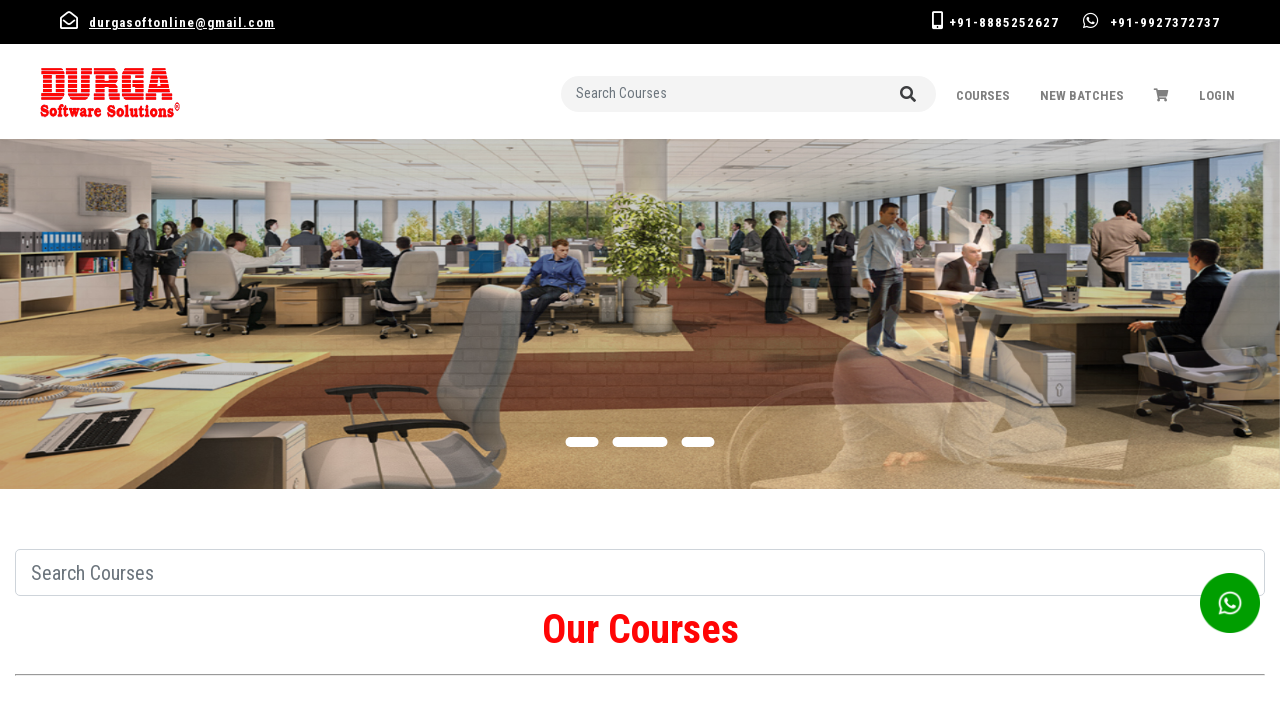

Waited for navigation to complete (domcontentloaded)
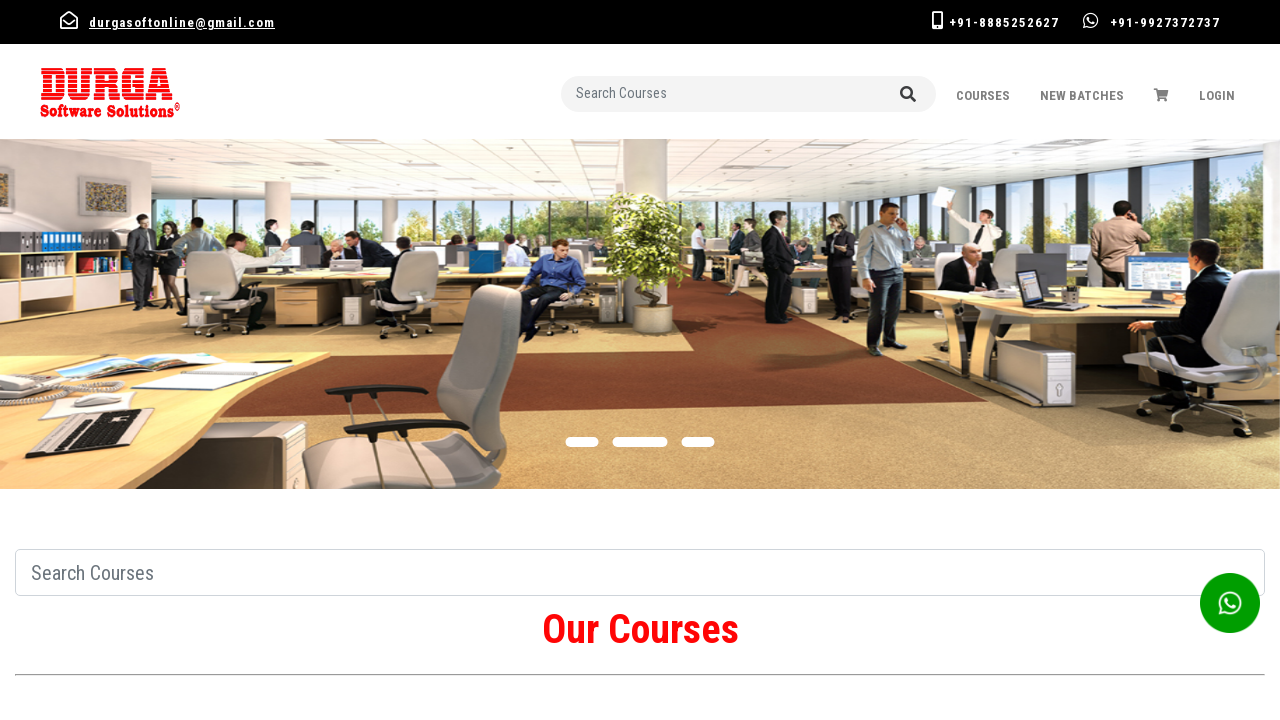

Navigated back to https://www.durgasoftonline.com/
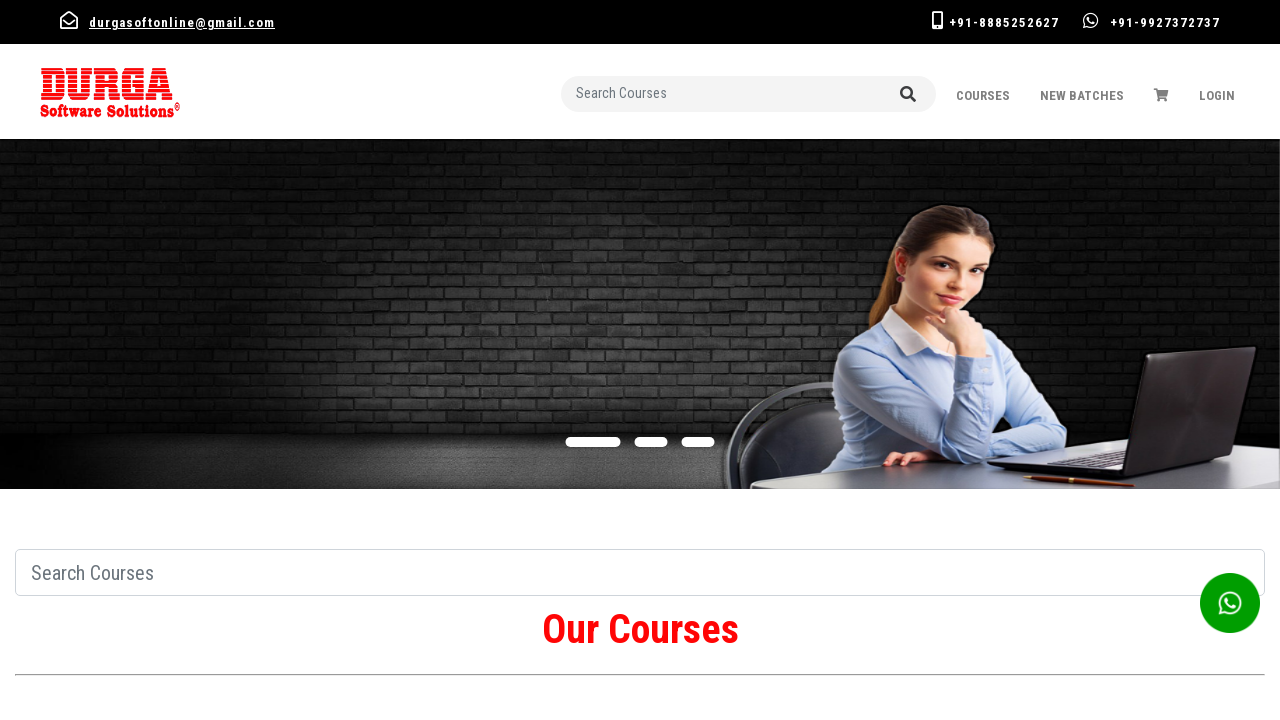

Waited for page to fully load after returning to original URL
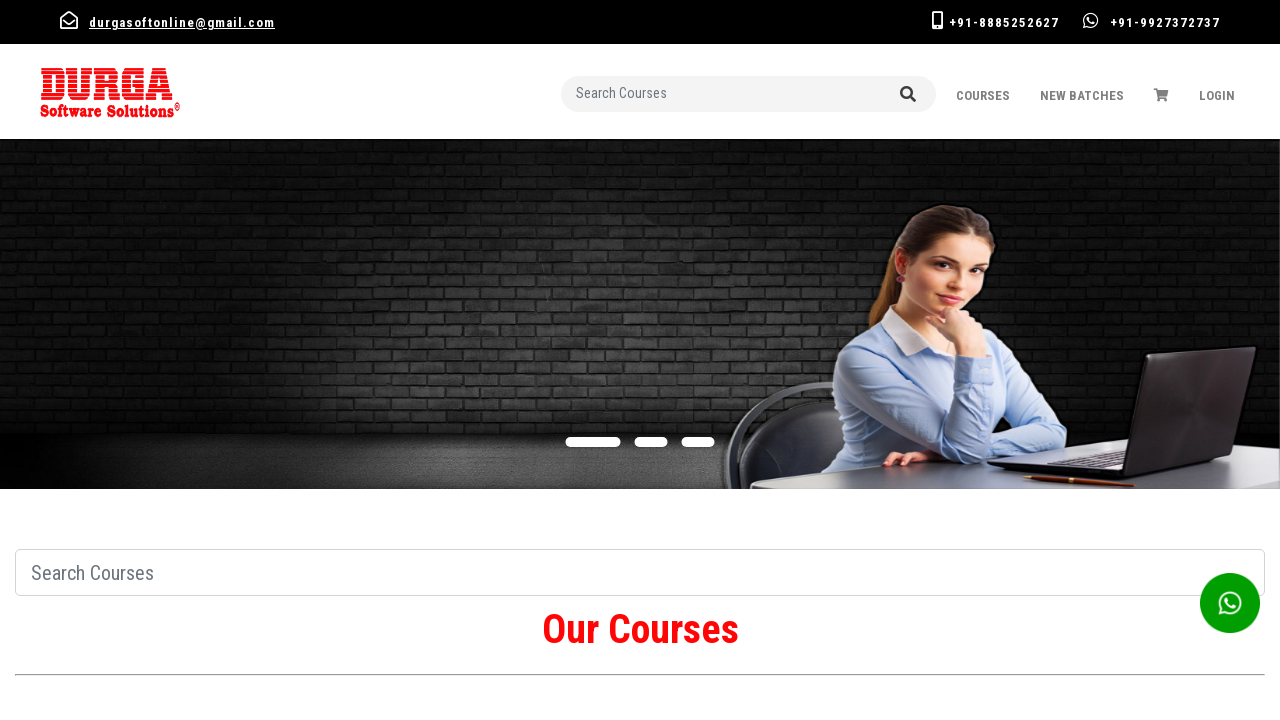

Clicked link #2 with text '+91-8885252627' at (938, 20) on a >> nth=1
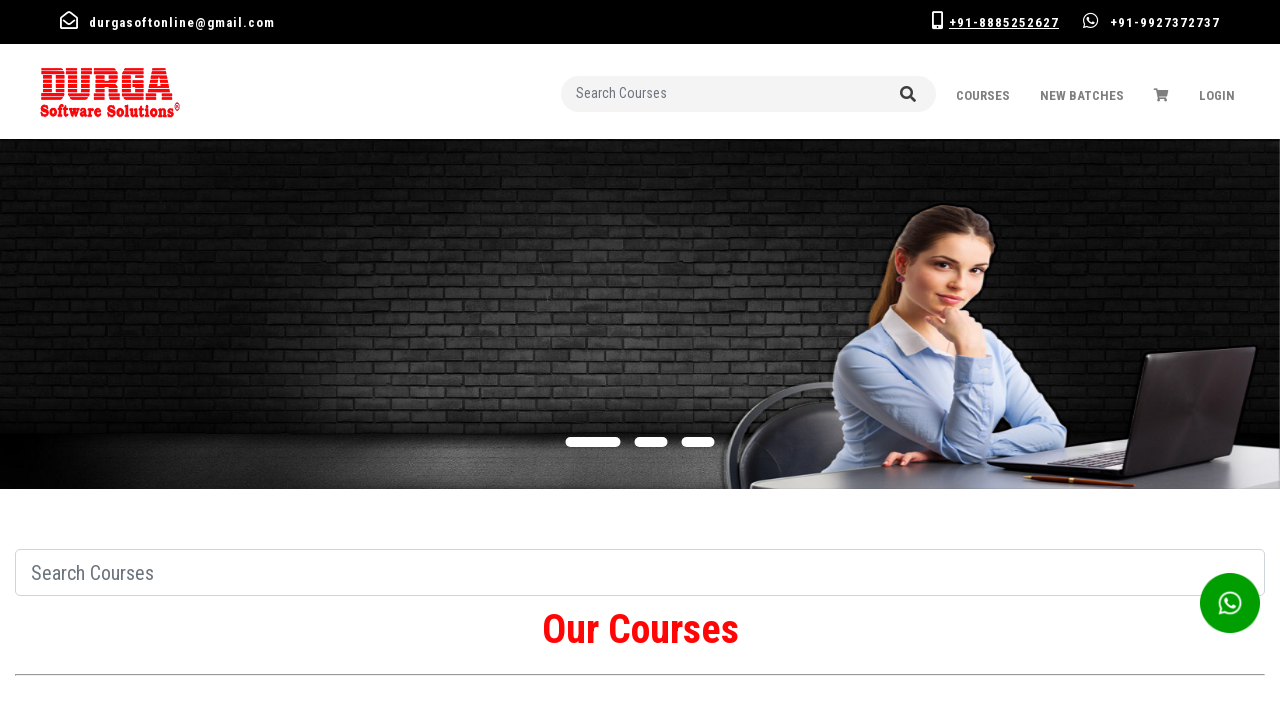

Waited for navigation to complete (domcontentloaded)
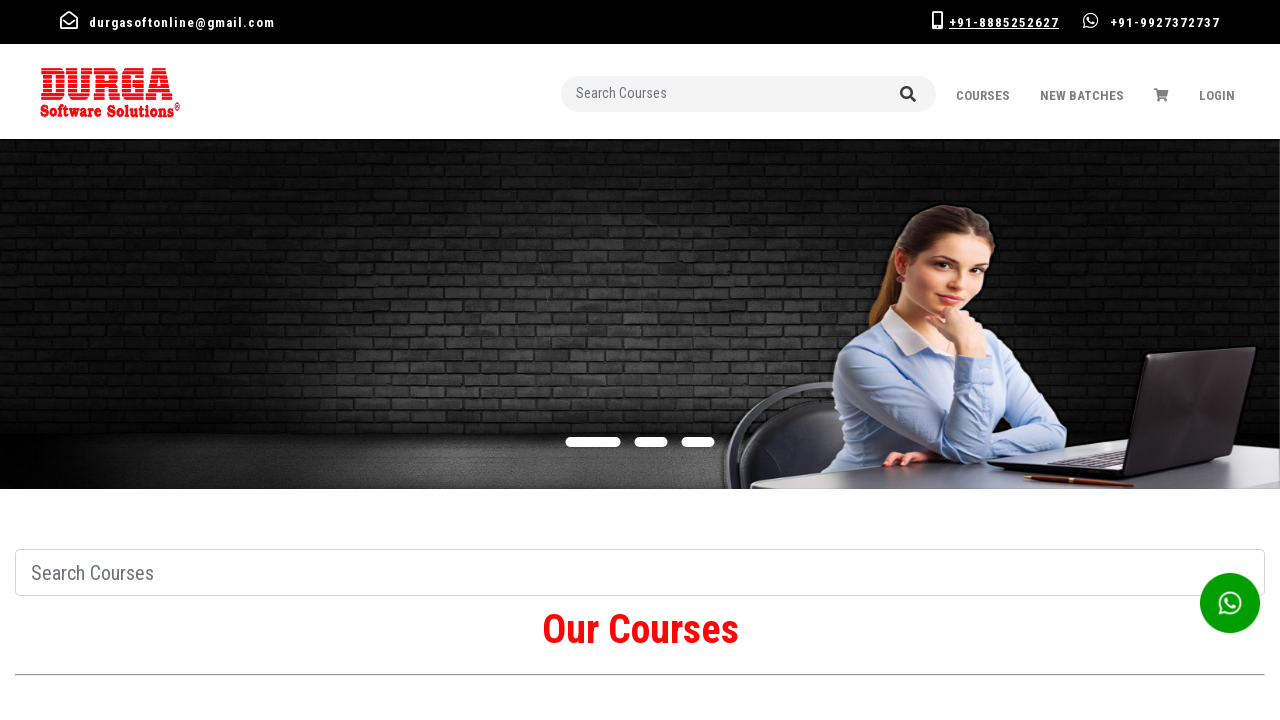

Navigated back to https://www.durgasoftonline.com/
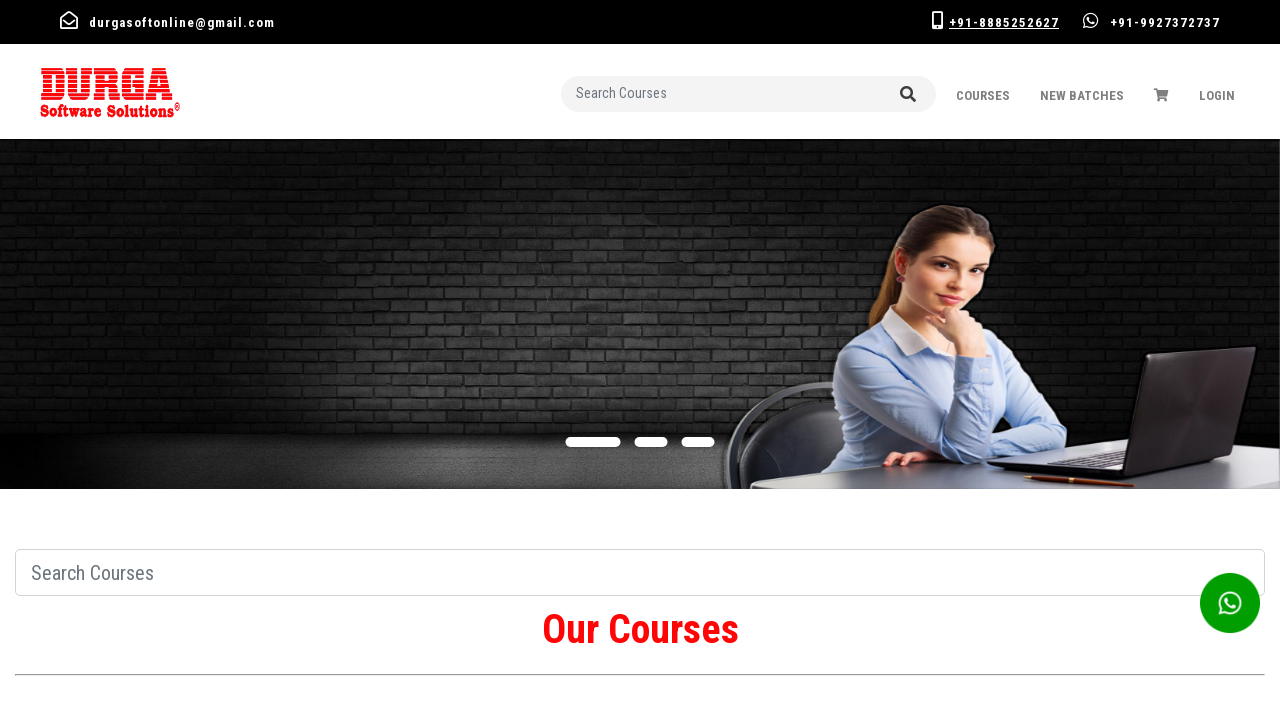

Waited for page to fully load after returning to original URL
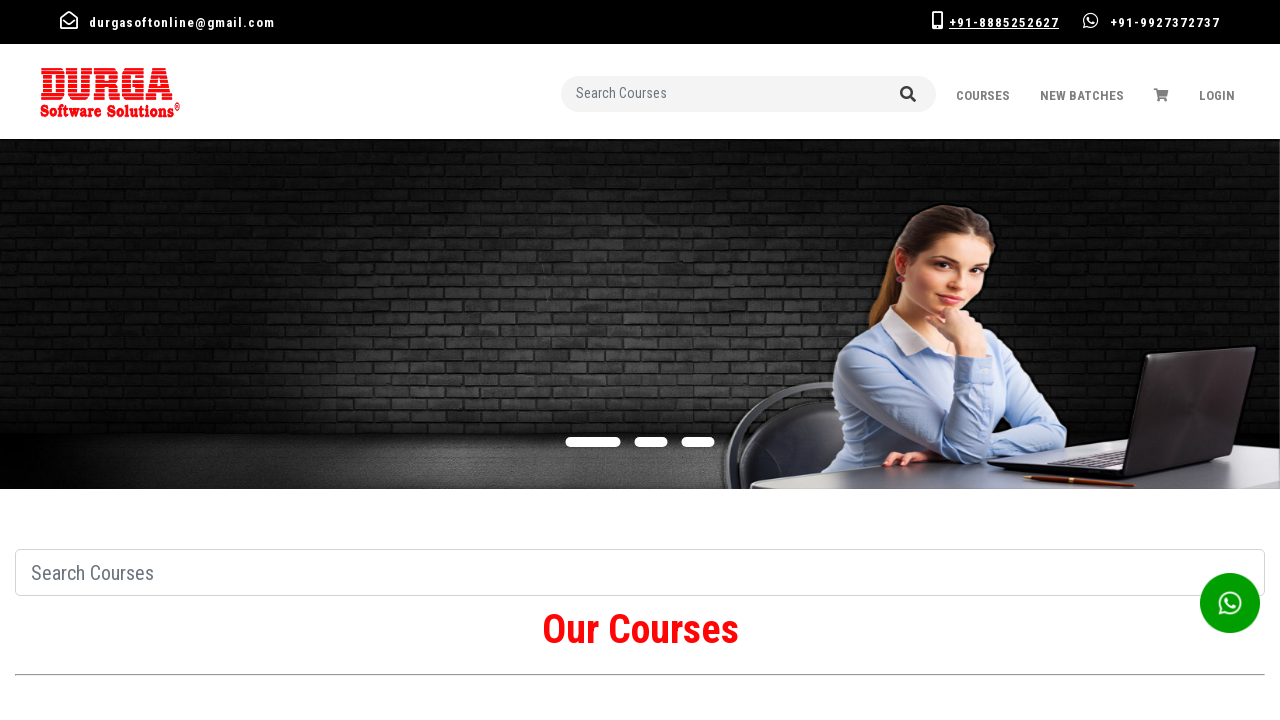

Clicked link #3 with text '+91-9927372737' at (1091, 20) on a >> nth=2
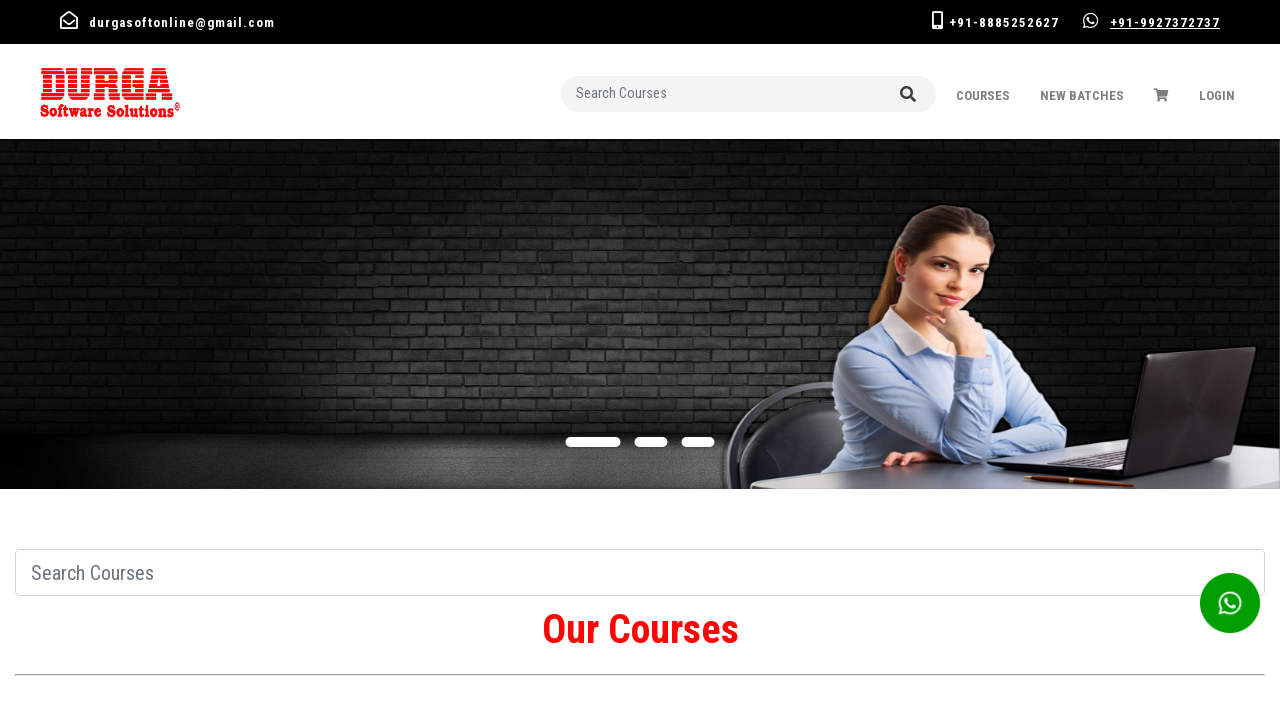

Waited for navigation to complete (domcontentloaded)
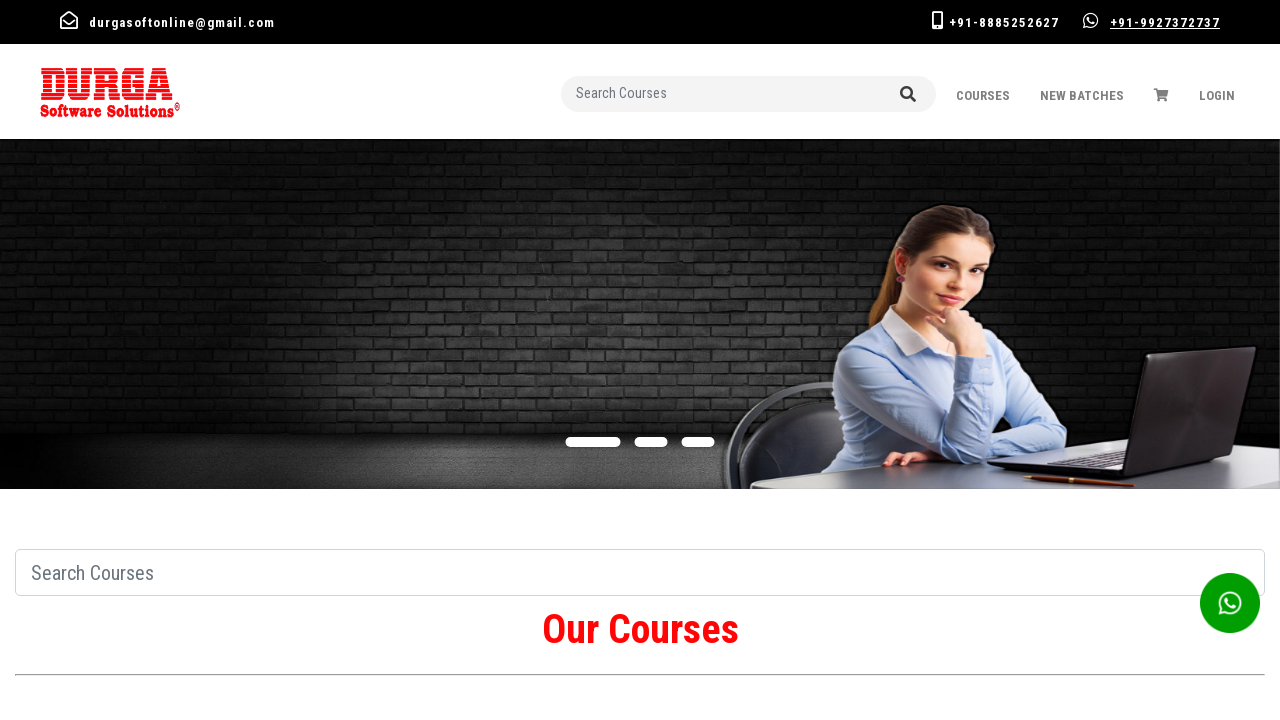

Navigated back to https://www.durgasoftonline.com/
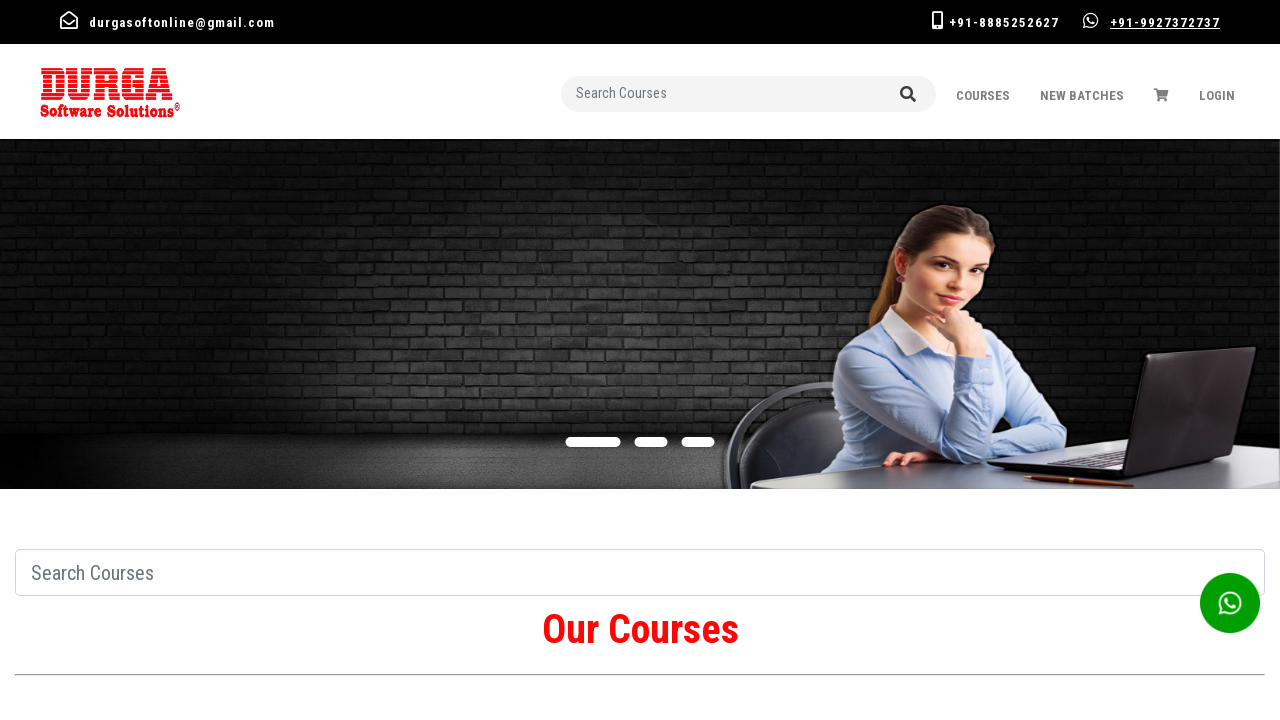

Waited for page to fully load after returning to original URL
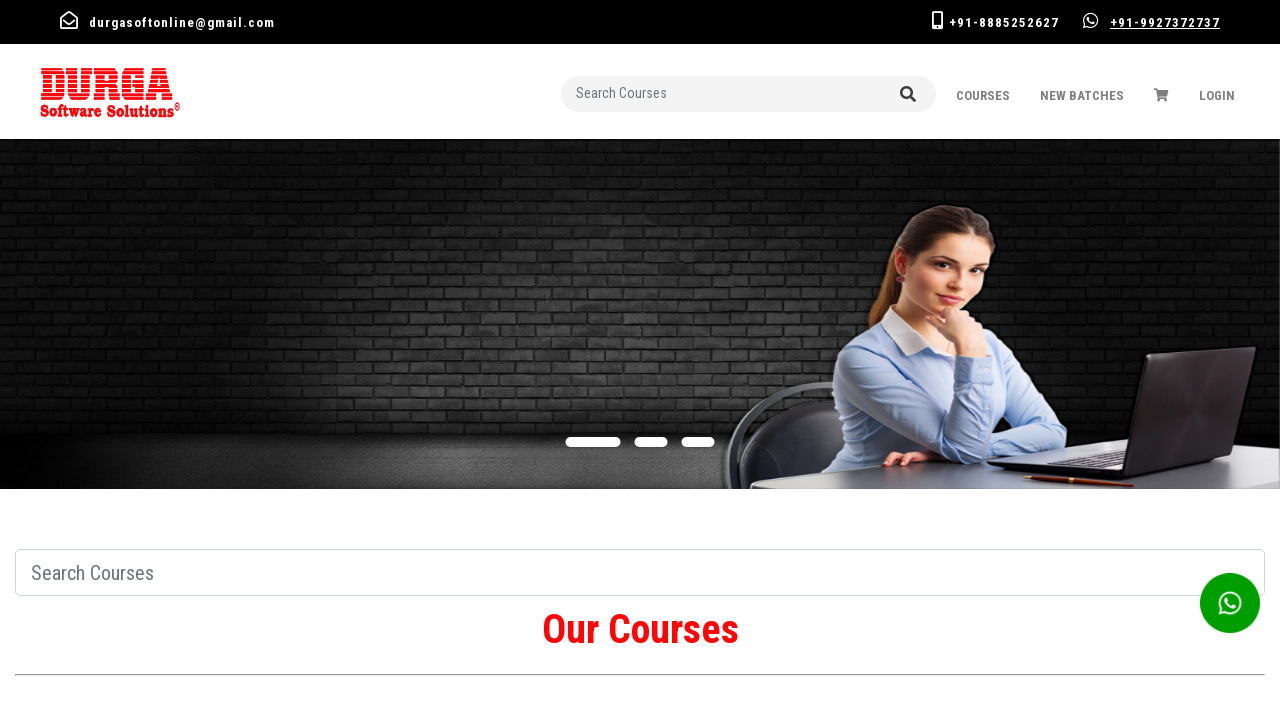

Clicked link #5 with text 'Courses' at (983, 96) on a >> nth=4
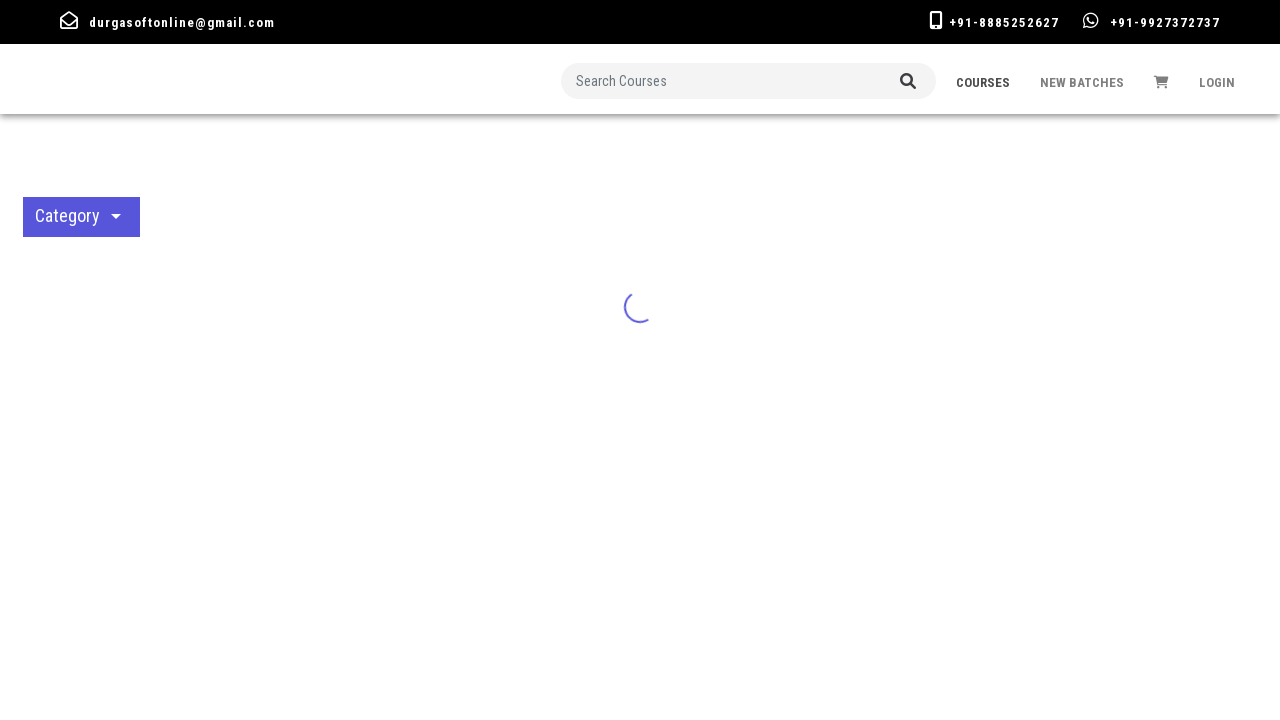

Waited for navigation to complete (domcontentloaded)
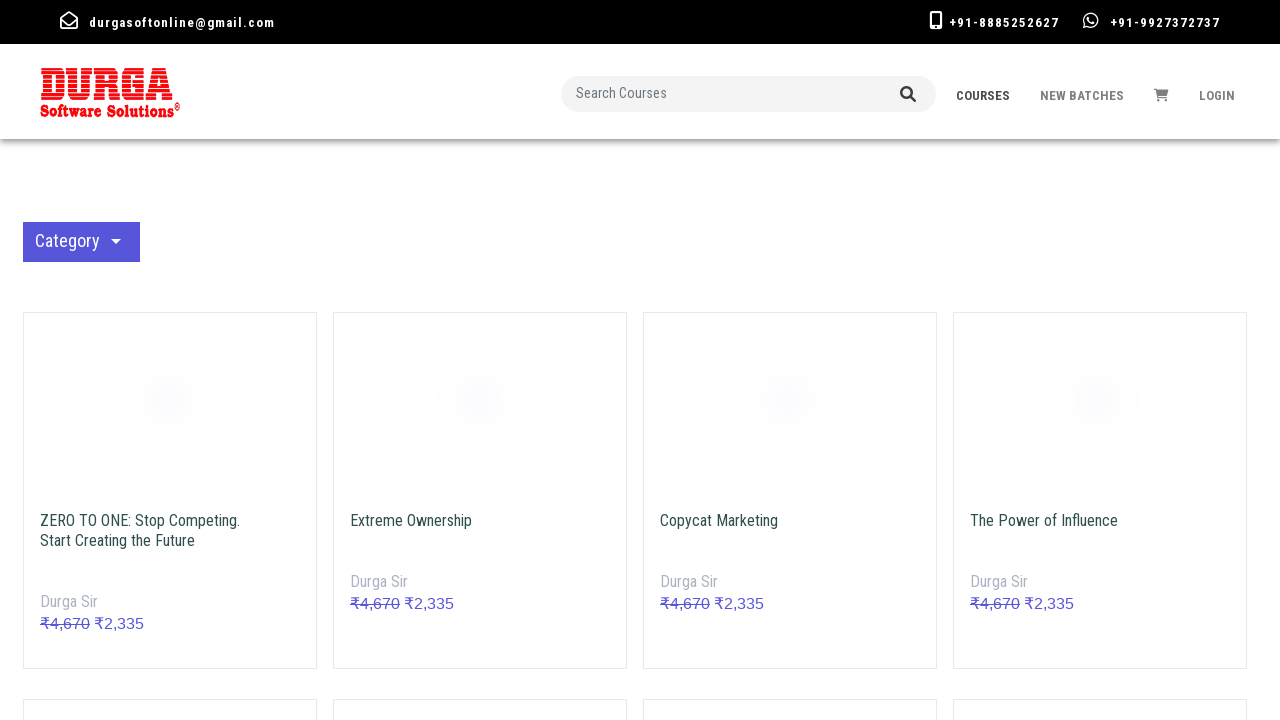

Navigated back to https://www.durgasoftonline.com/
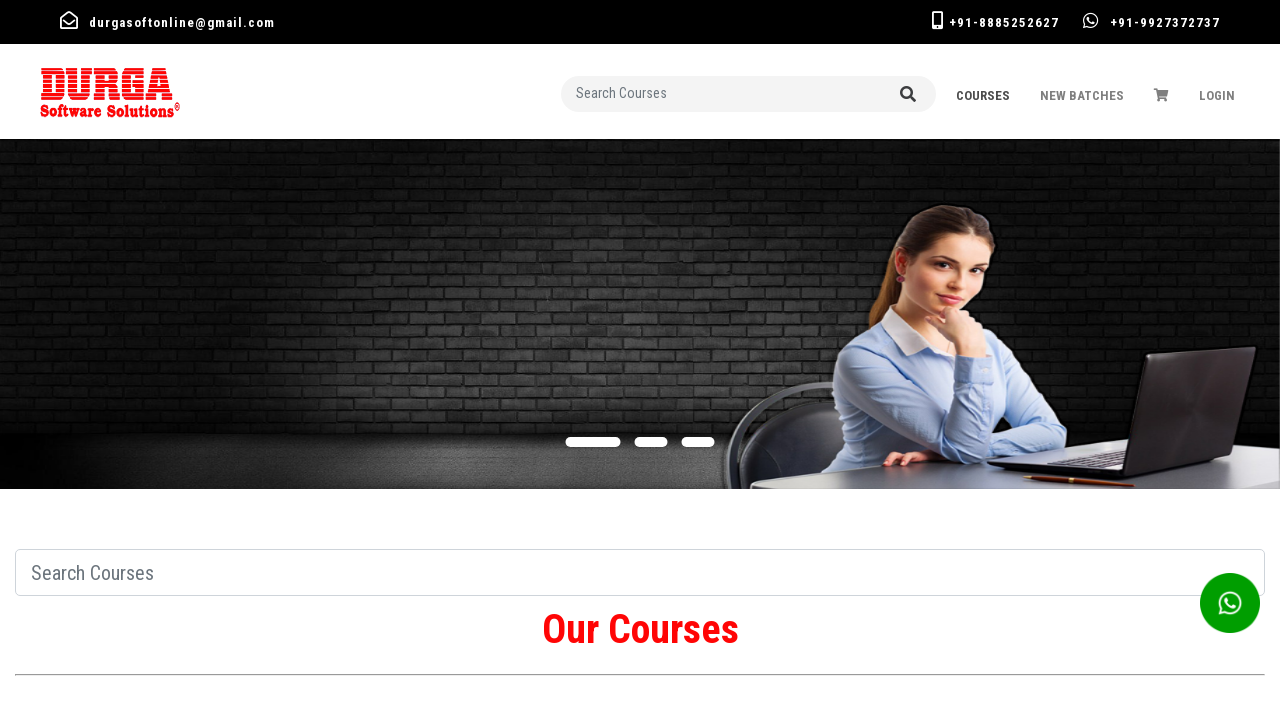

Waited for page to fully load after returning to original URL
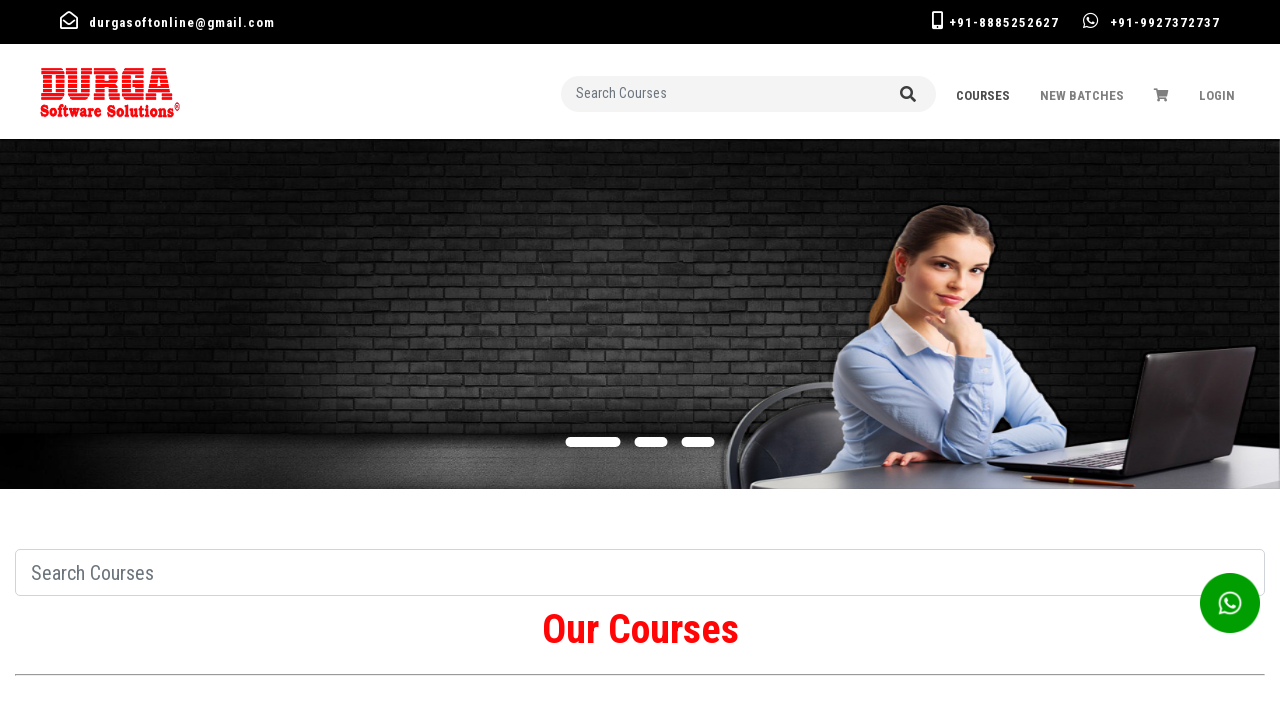

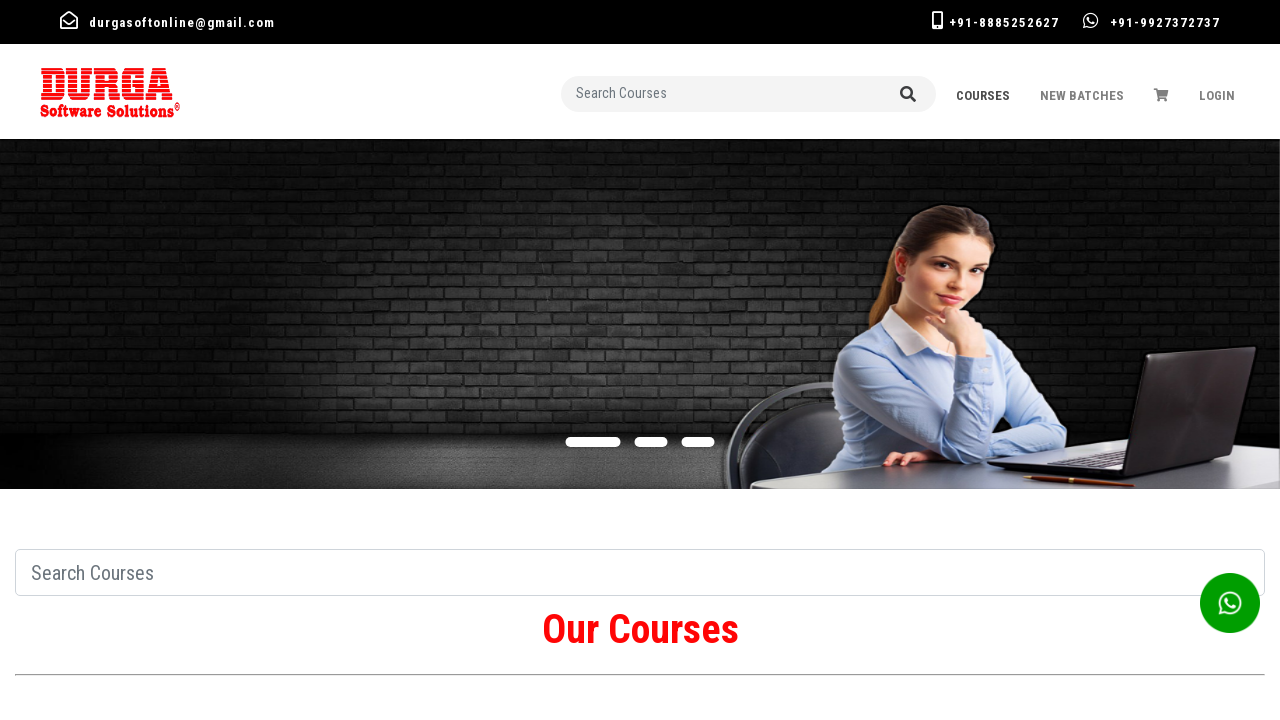